Tests that todo data persists after page reload.

Starting URL: https://demo.playwright.dev/todomvc

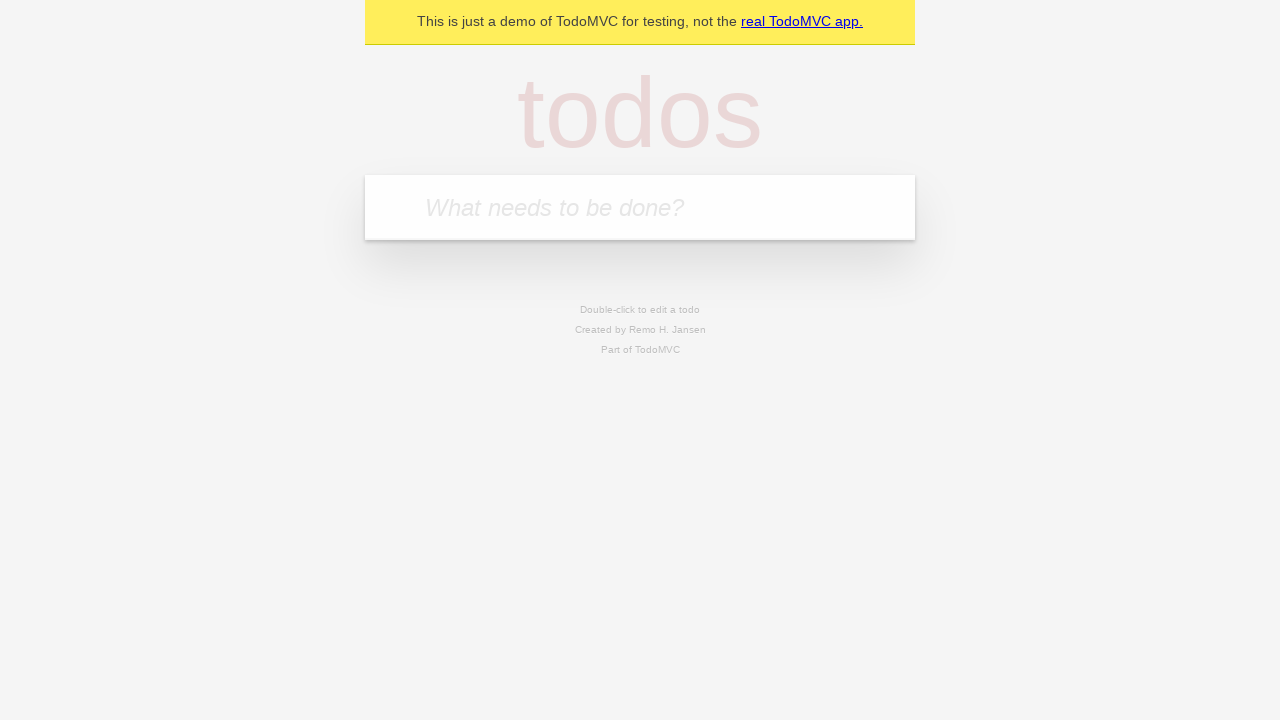

Filled todo input with 'buy some cheese' on internal:attr=[placeholder="What needs to be done?"i]
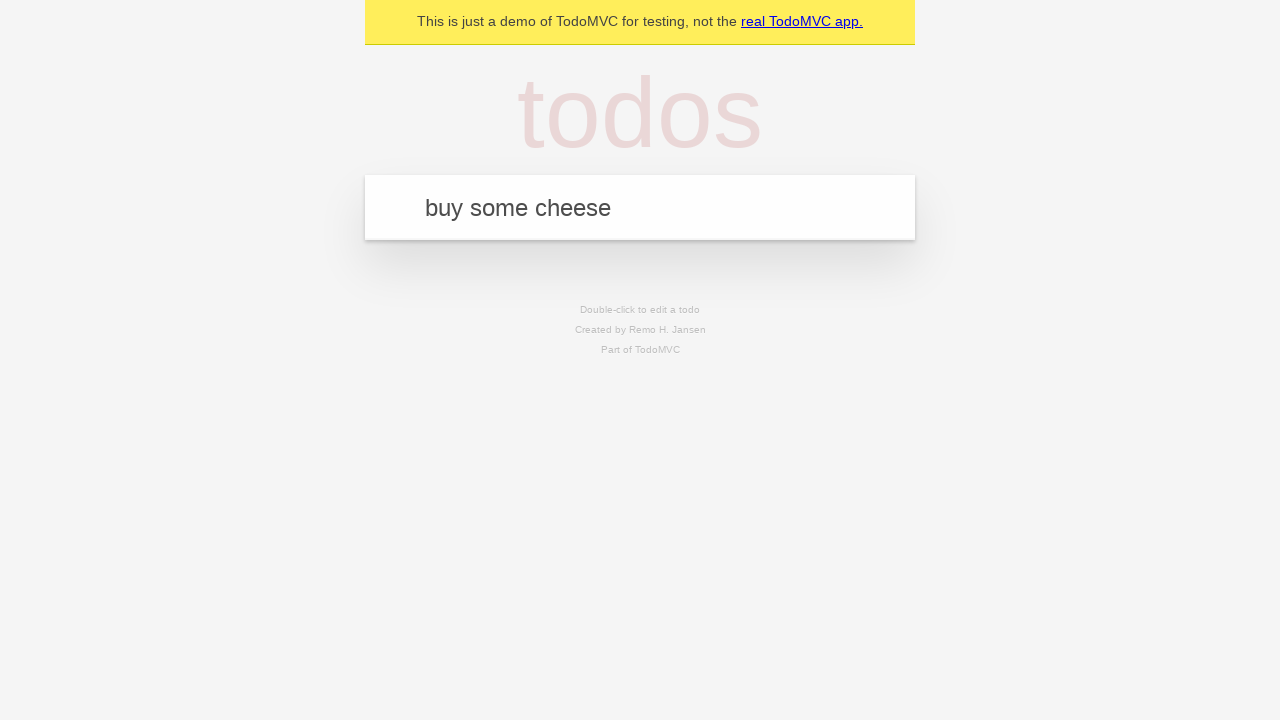

Pressed Enter to add first todo item on internal:attr=[placeholder="What needs to be done?"i]
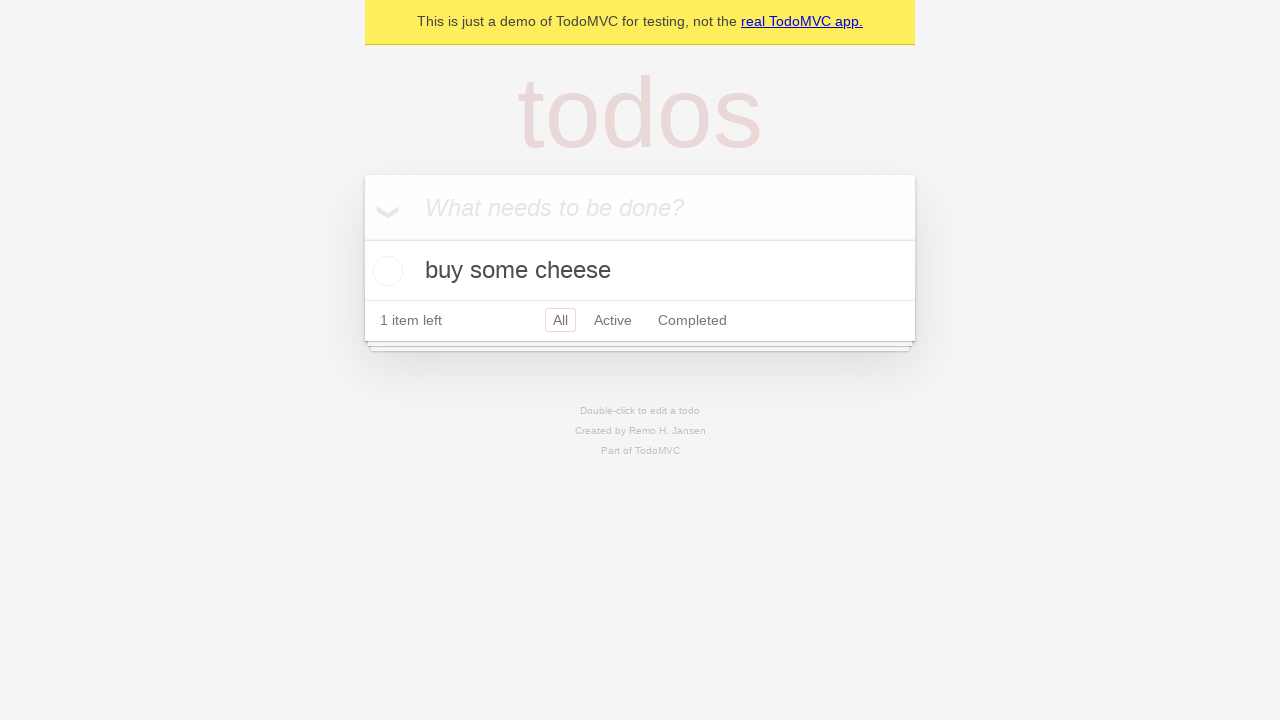

Filled todo input with 'feed the cat' on internal:attr=[placeholder="What needs to be done?"i]
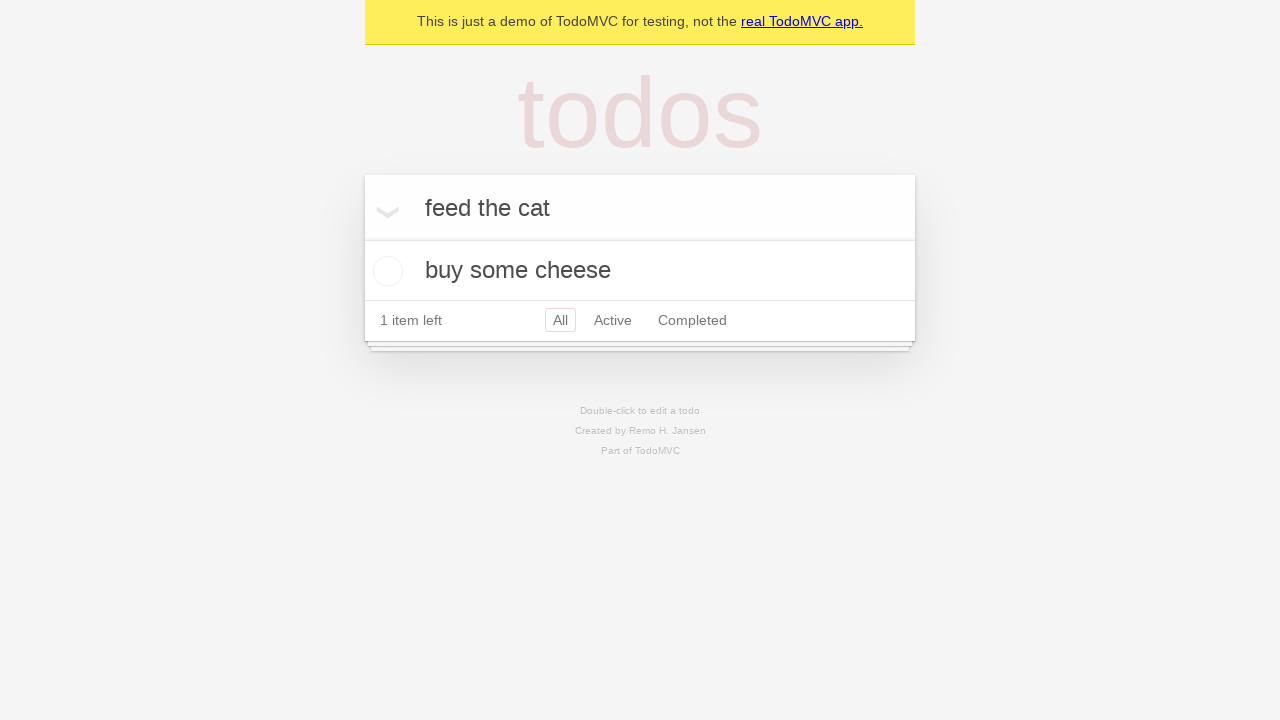

Pressed Enter to add second todo item on internal:attr=[placeholder="What needs to be done?"i]
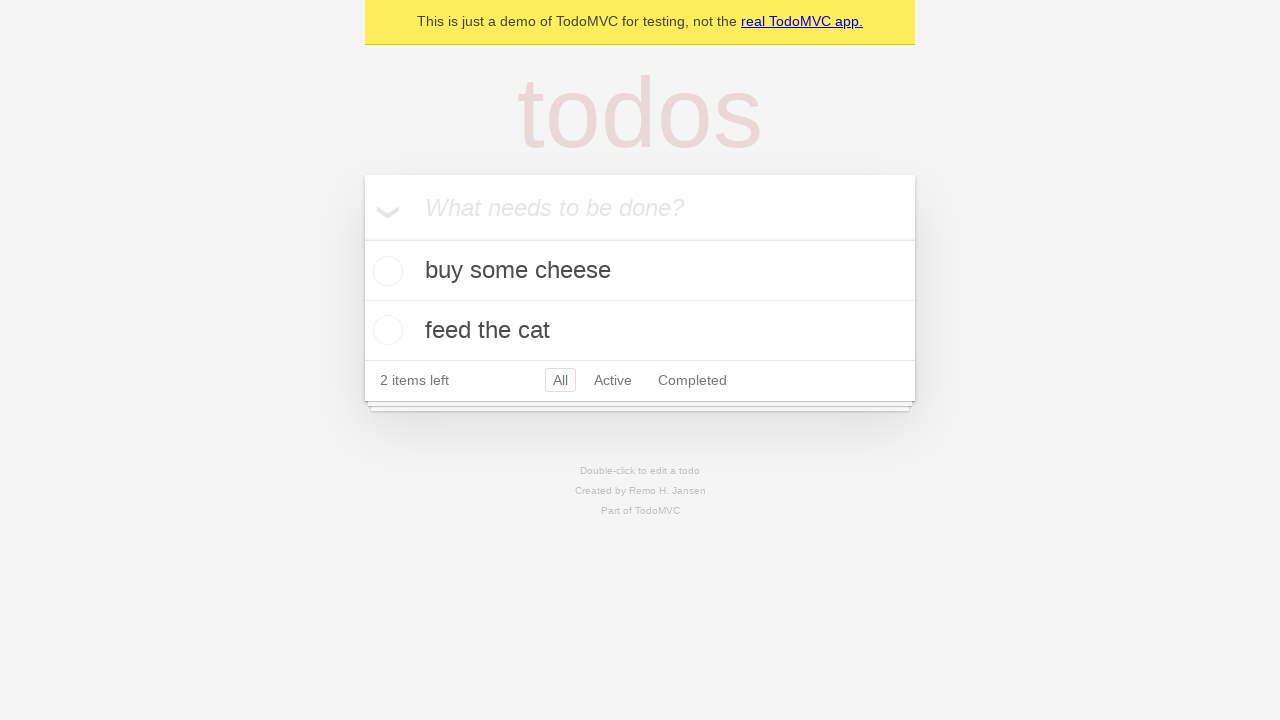

Checked the first todo item checkbox at (385, 271) on internal:testid=[data-testid="todo-item"s] >> nth=0 >> internal:role=checkbox
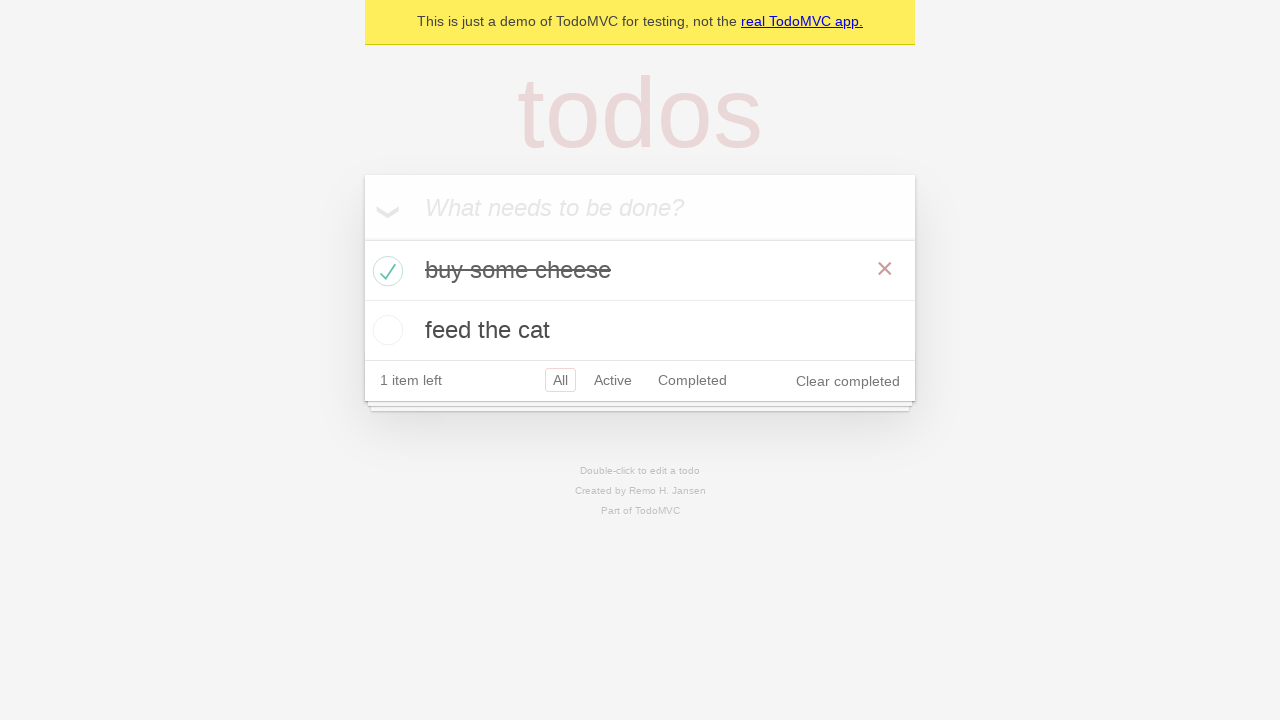

Reloaded the page
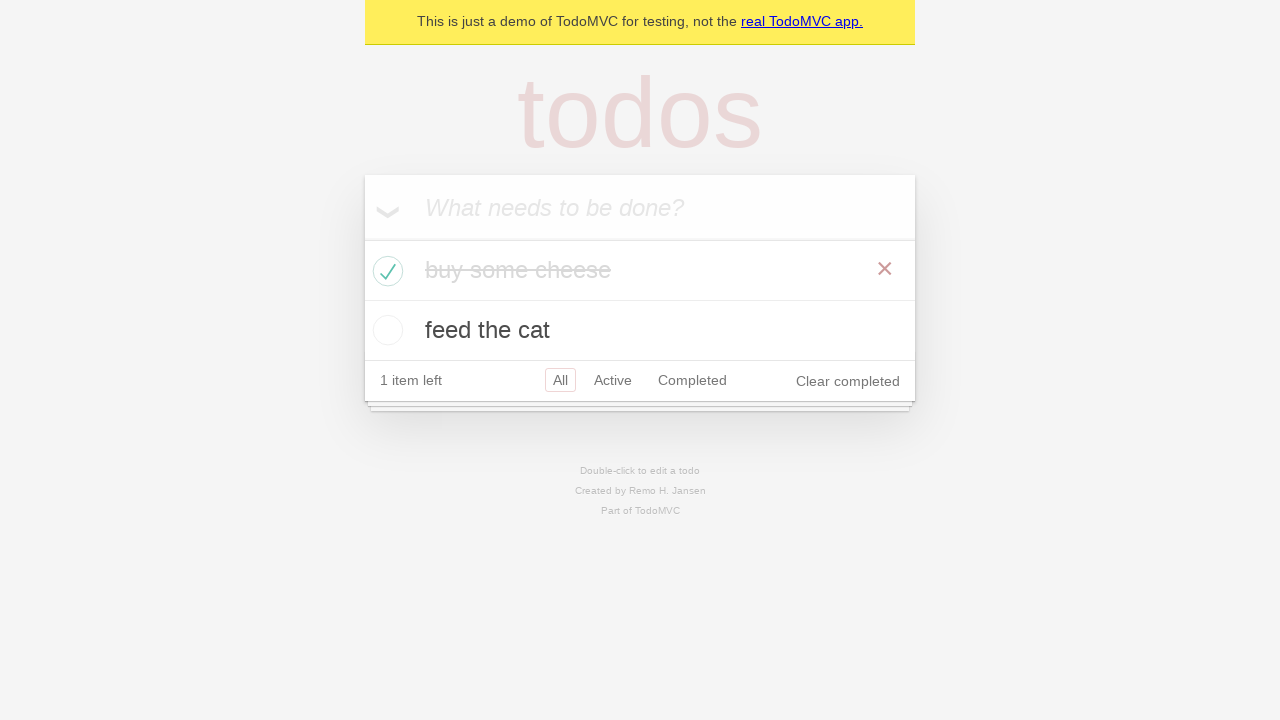

Waited for todo items to load after page reload
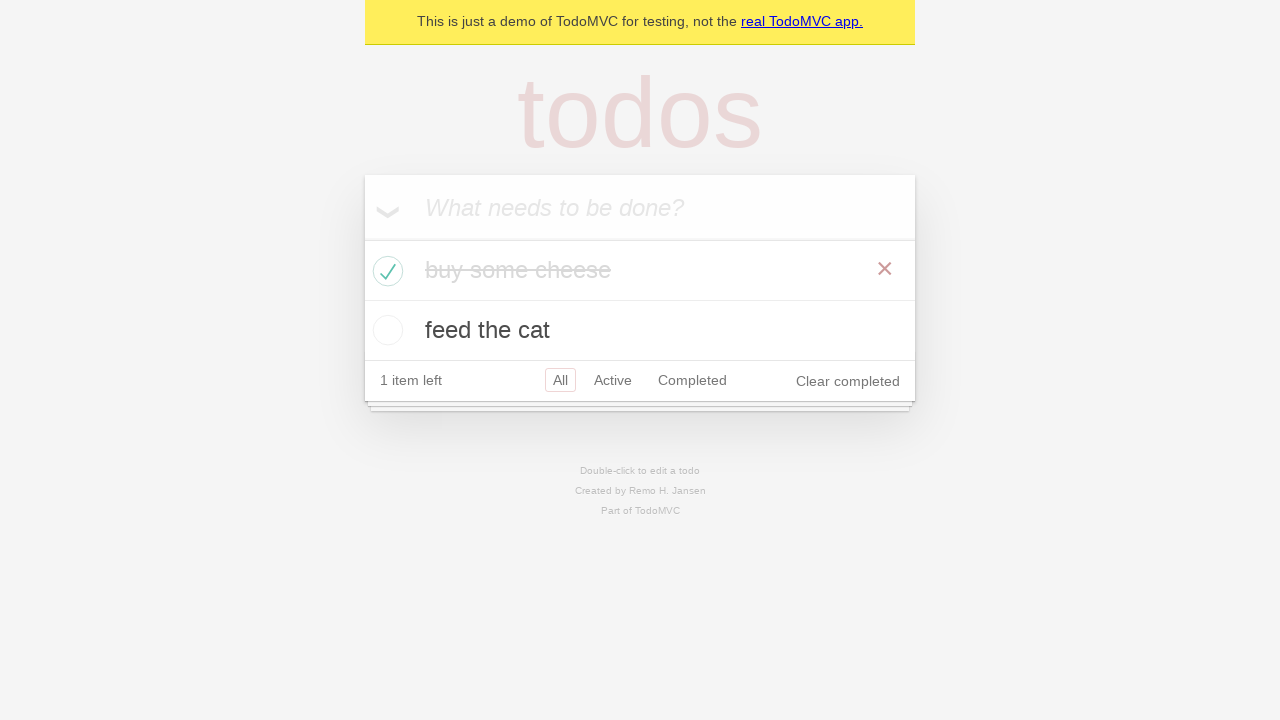

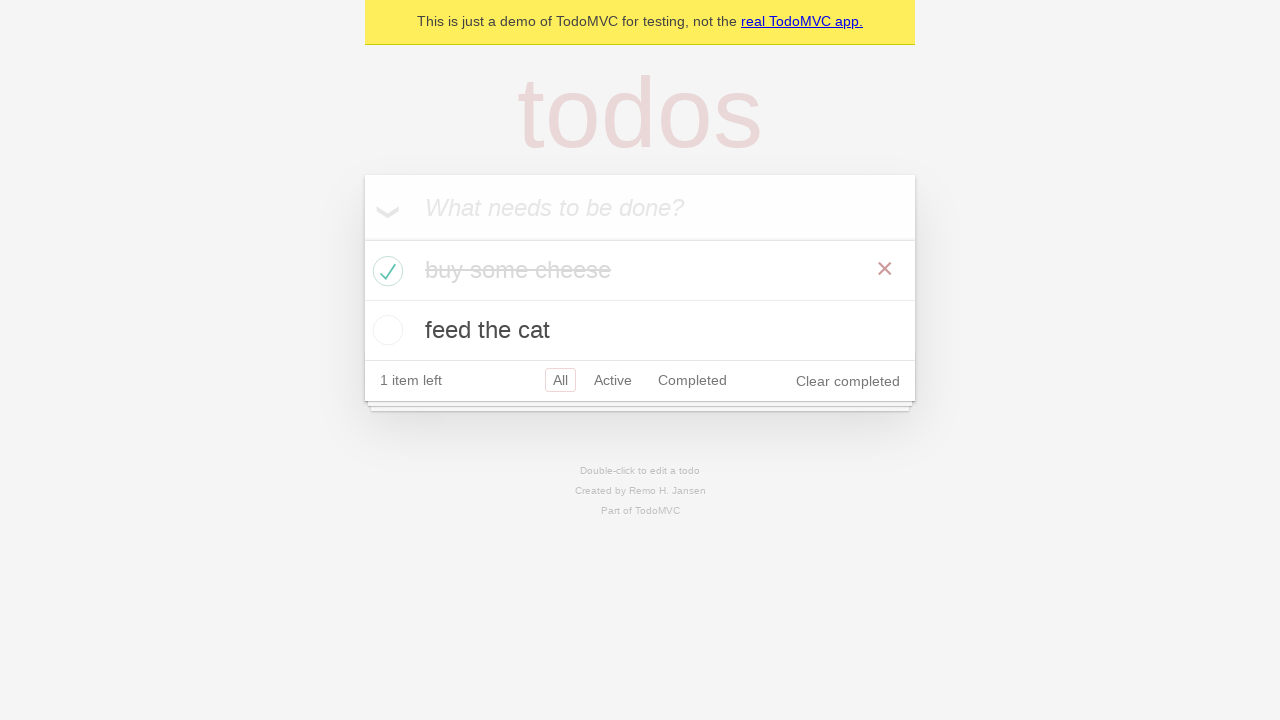